Navigates to a specific Stepik lesson page (lesson 25969, step 8) and loads the content.

Starting URL: https://stepik.org/lesson/25969/step/8

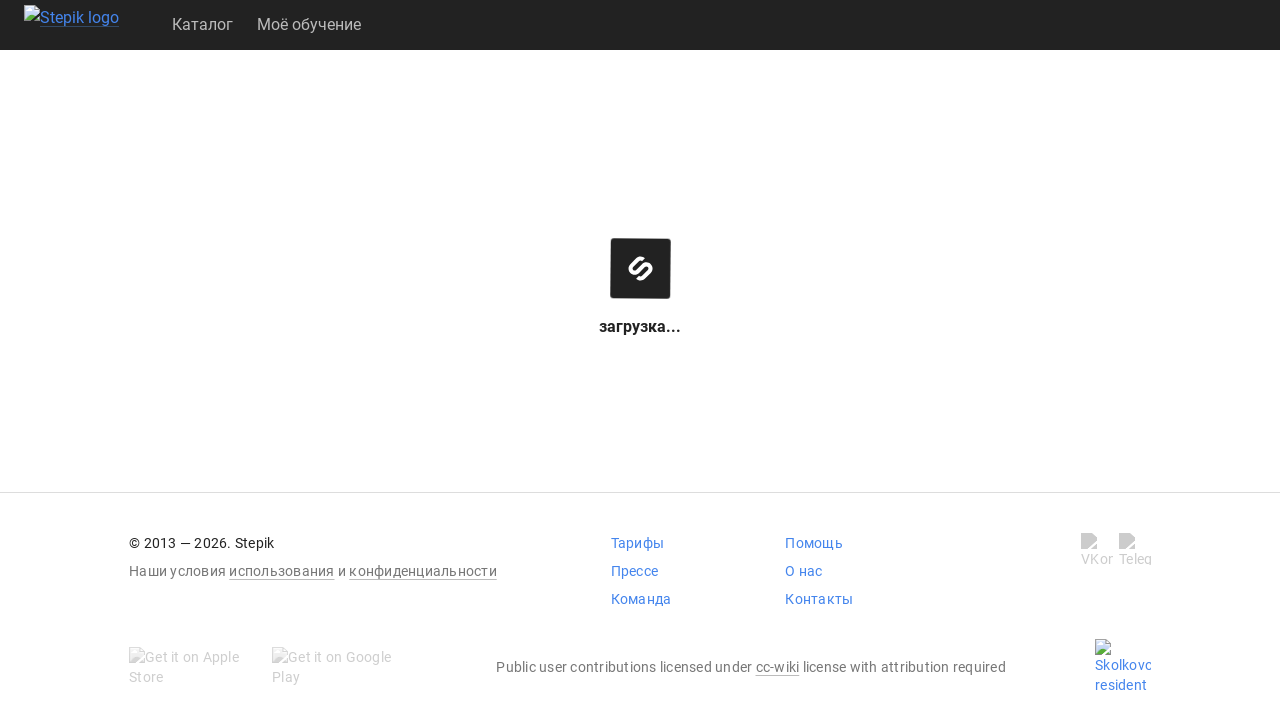

Waited for lesson content to load on Stepik lesson 25969 step 8
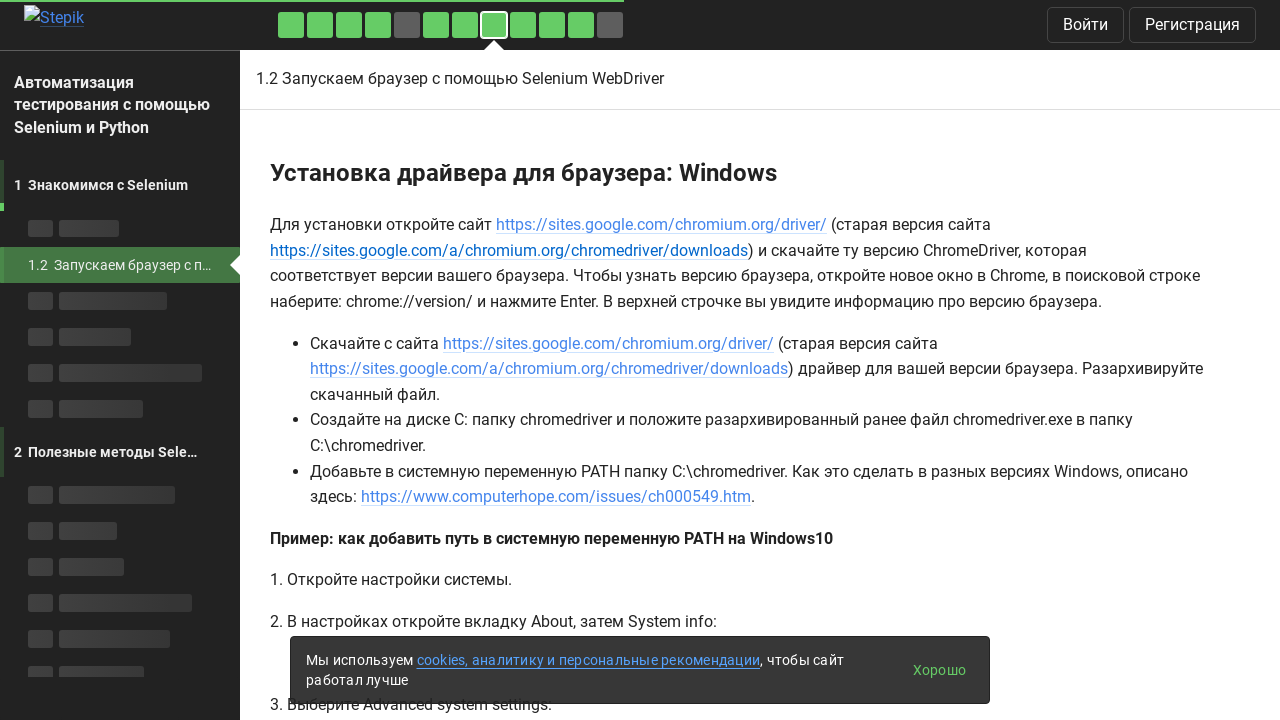

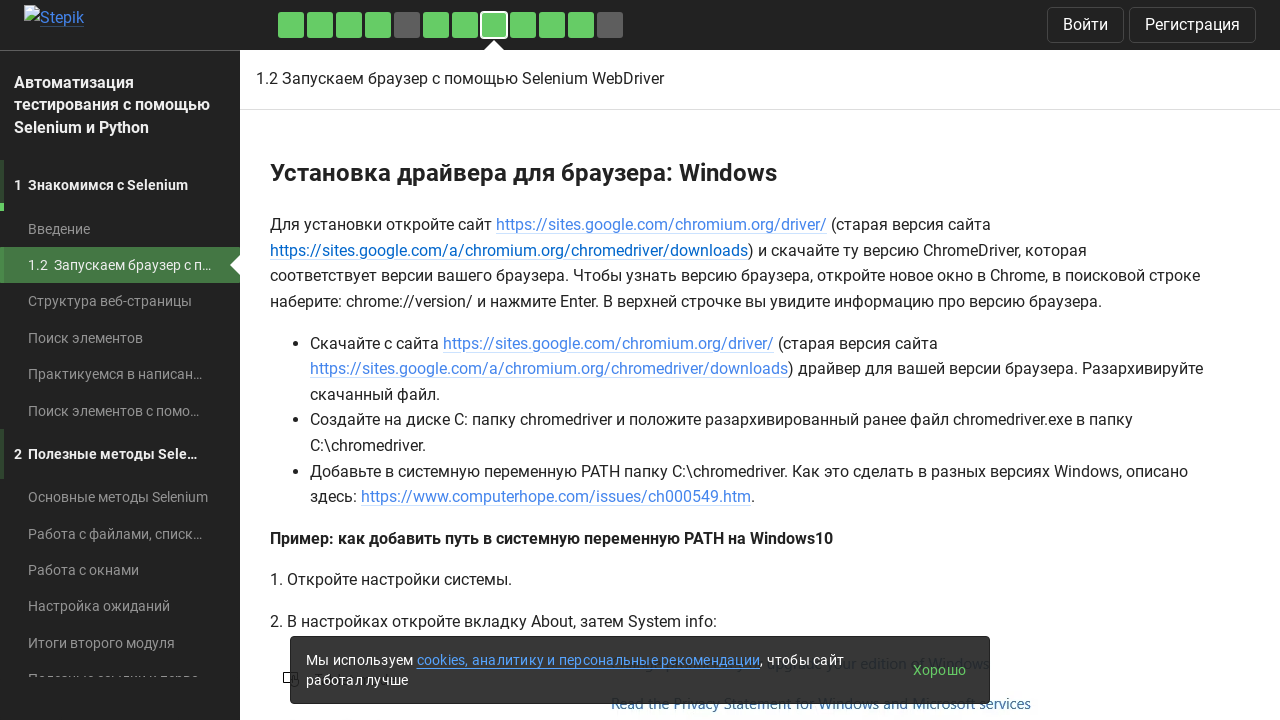